Navigates to a Tamil cinema video page on dinamalar.com and clicks on a video player element to interact with the video content.

Starting URL: http://cinema.dinamalar.com/tamil_cinema_video.php?id=119198&ta=T

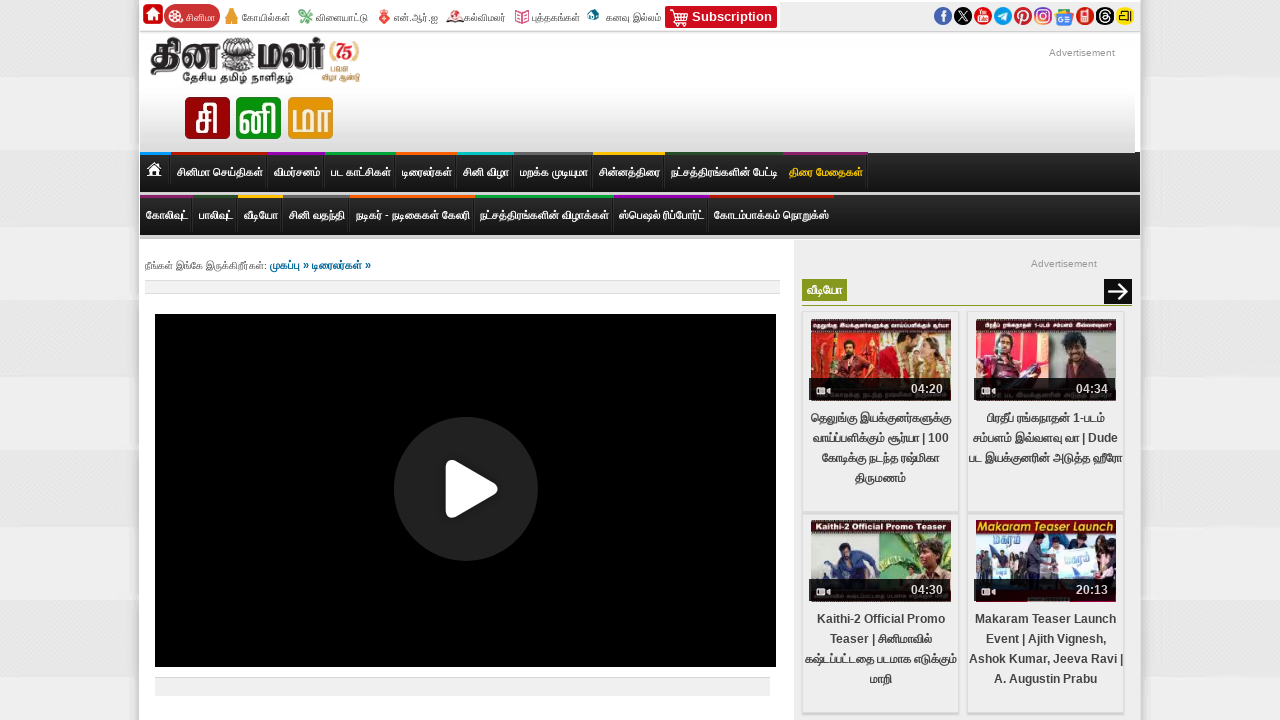

Waited for video player element to be visible on Tamil cinema video page
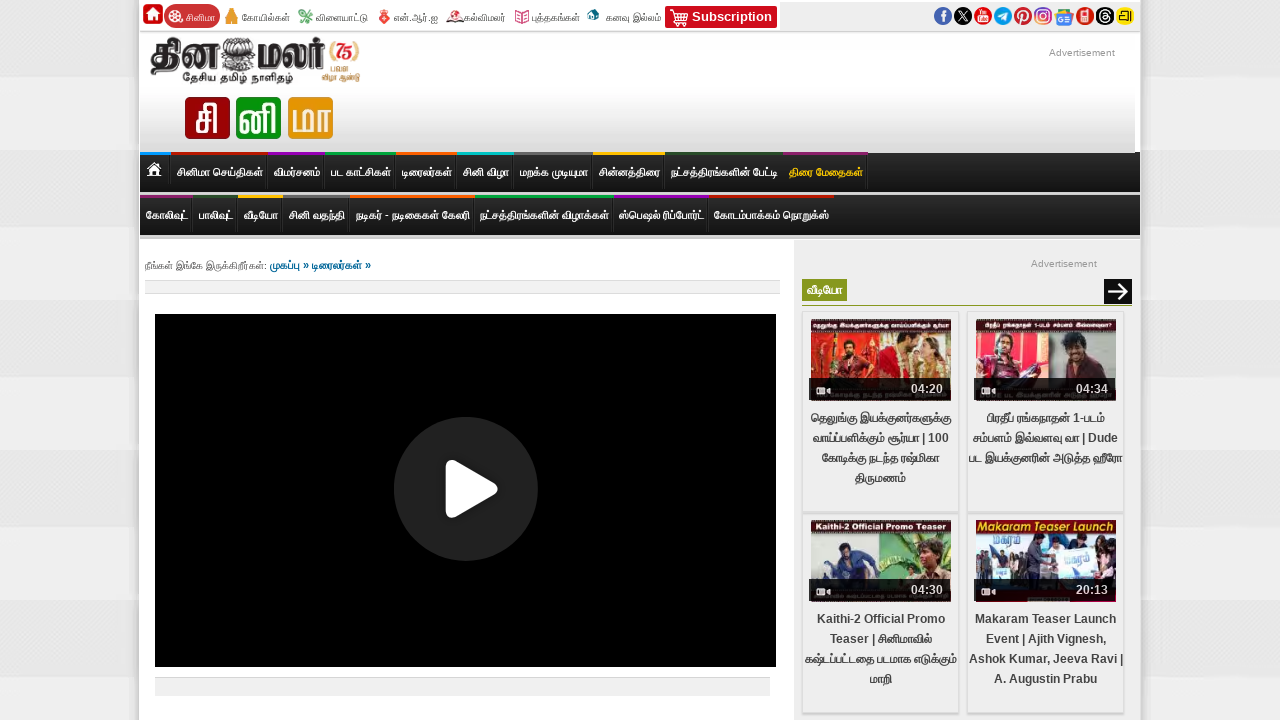

Clicked on the video player element to interact with video content at (466, 489) on xpath=//*[@id='myElement']/div[2]/div[1]
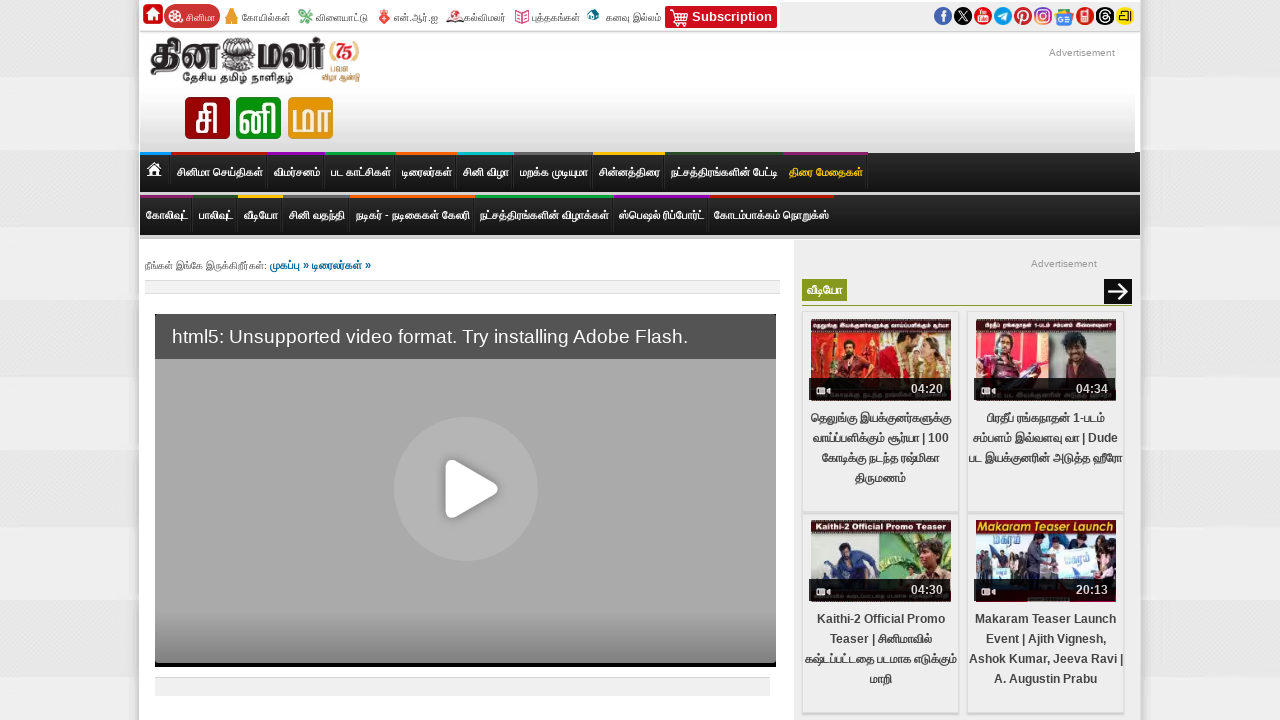

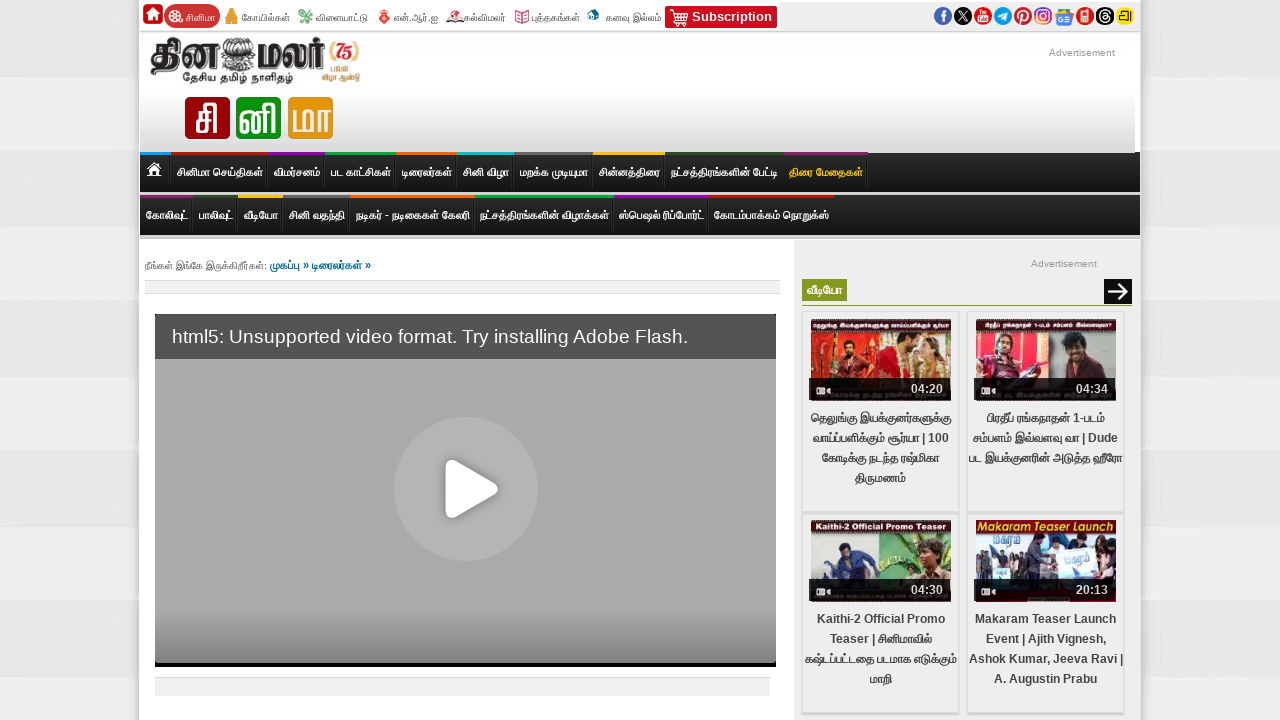